Opens the Flipkart homepage and waits for the page to load

Starting URL: https://www.flipkart.com

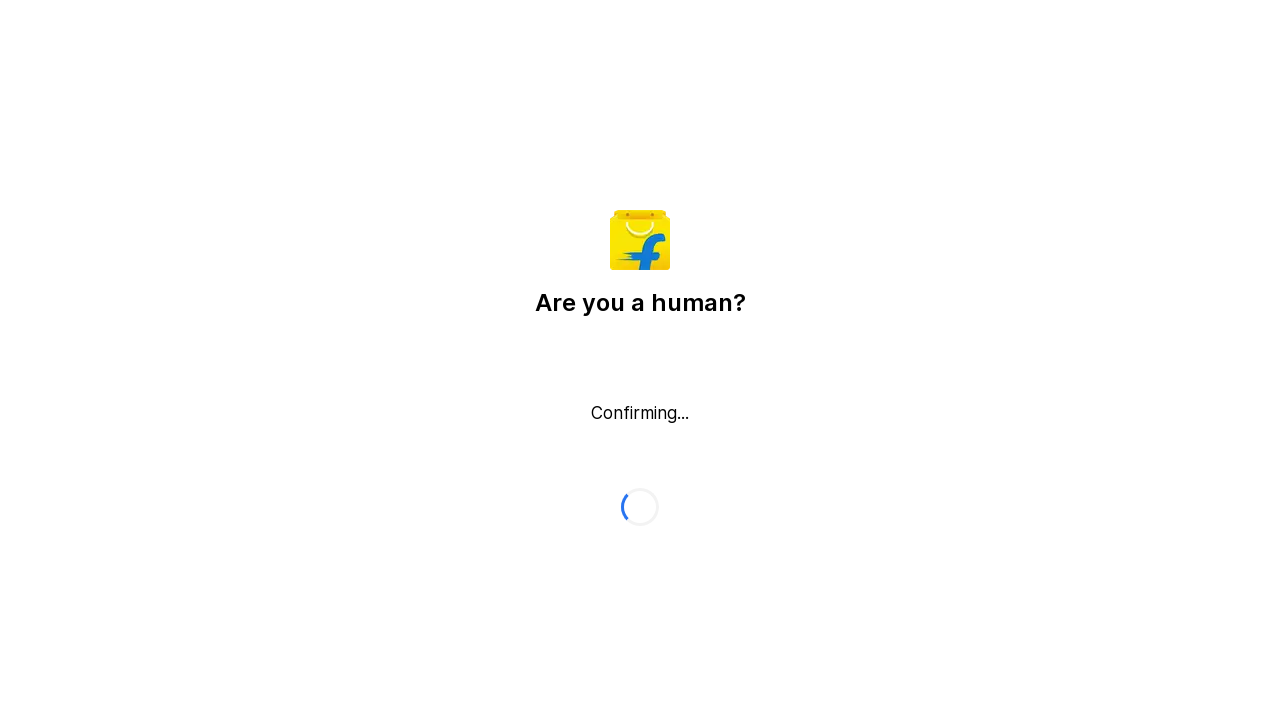

Navigated to Flipkart homepage
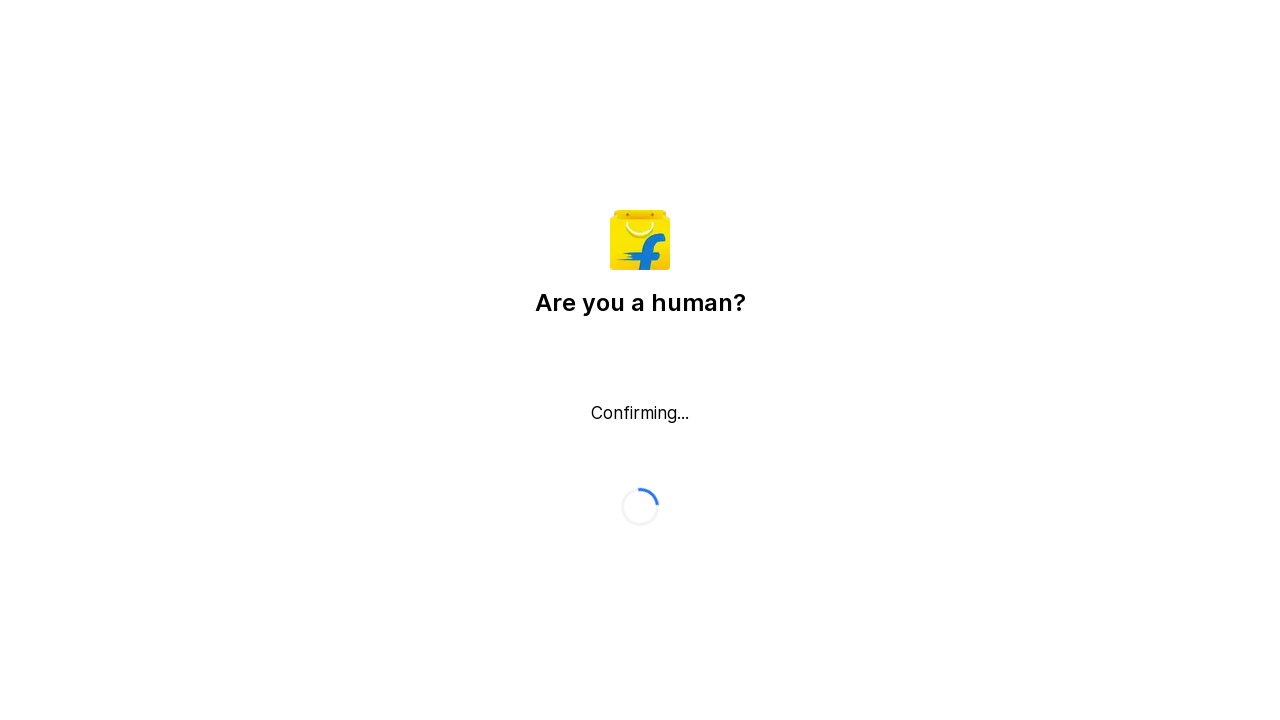

Page DOM content fully loaded
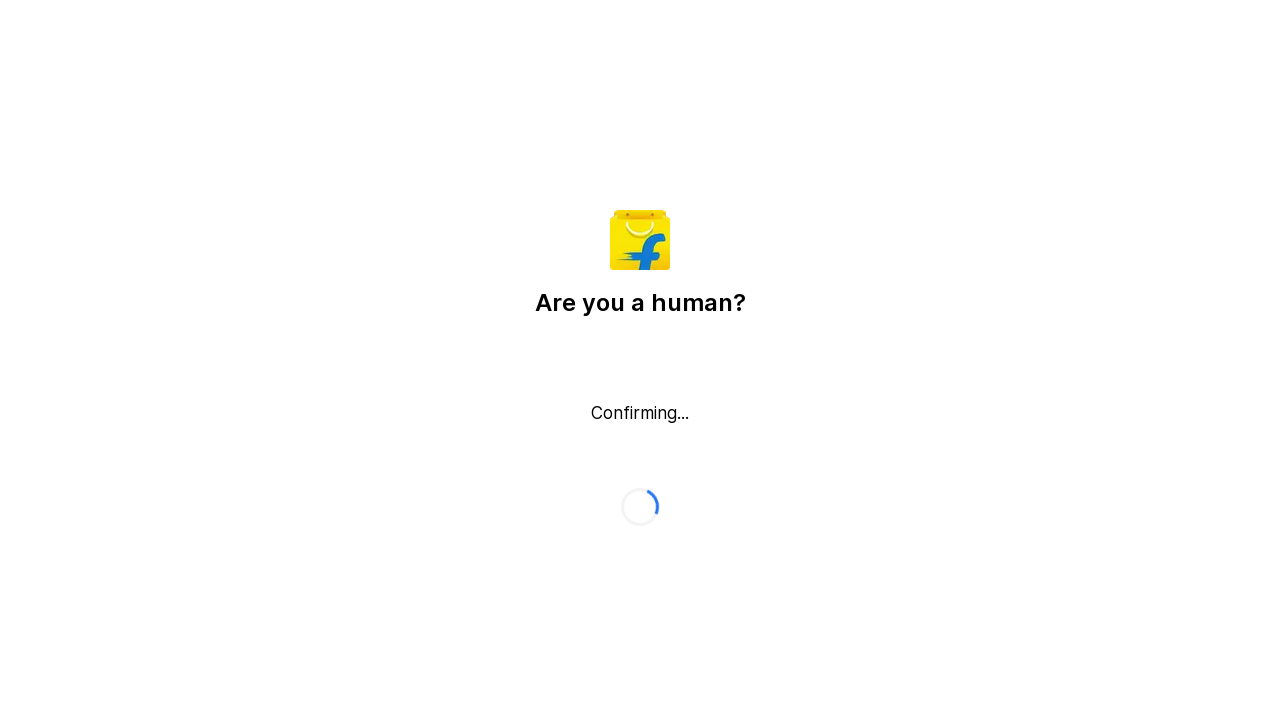

Body element loaded and visible
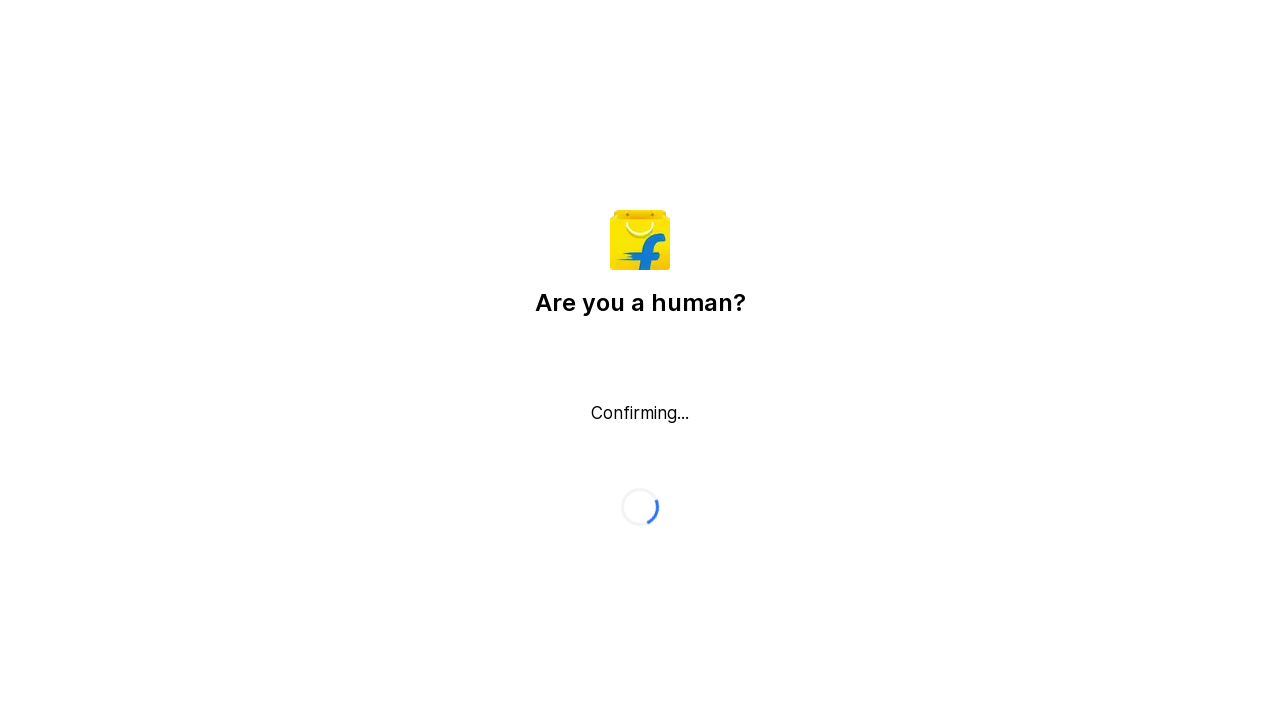

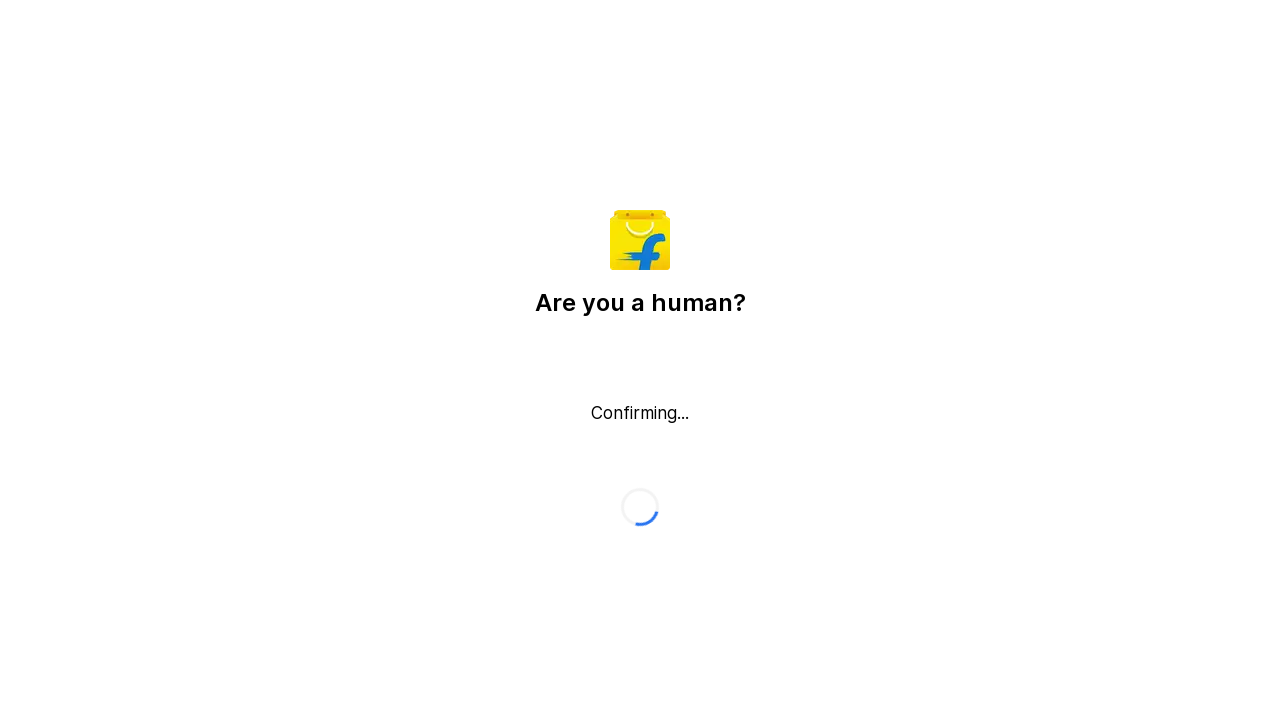